Tests DOM attributes functionality by finding elements using CSS selectors and IDs, clicking a button, and verifying element attributes on a test page.

Starting URL: https://testpages.herokuapp.com/styled/attributes-test.html

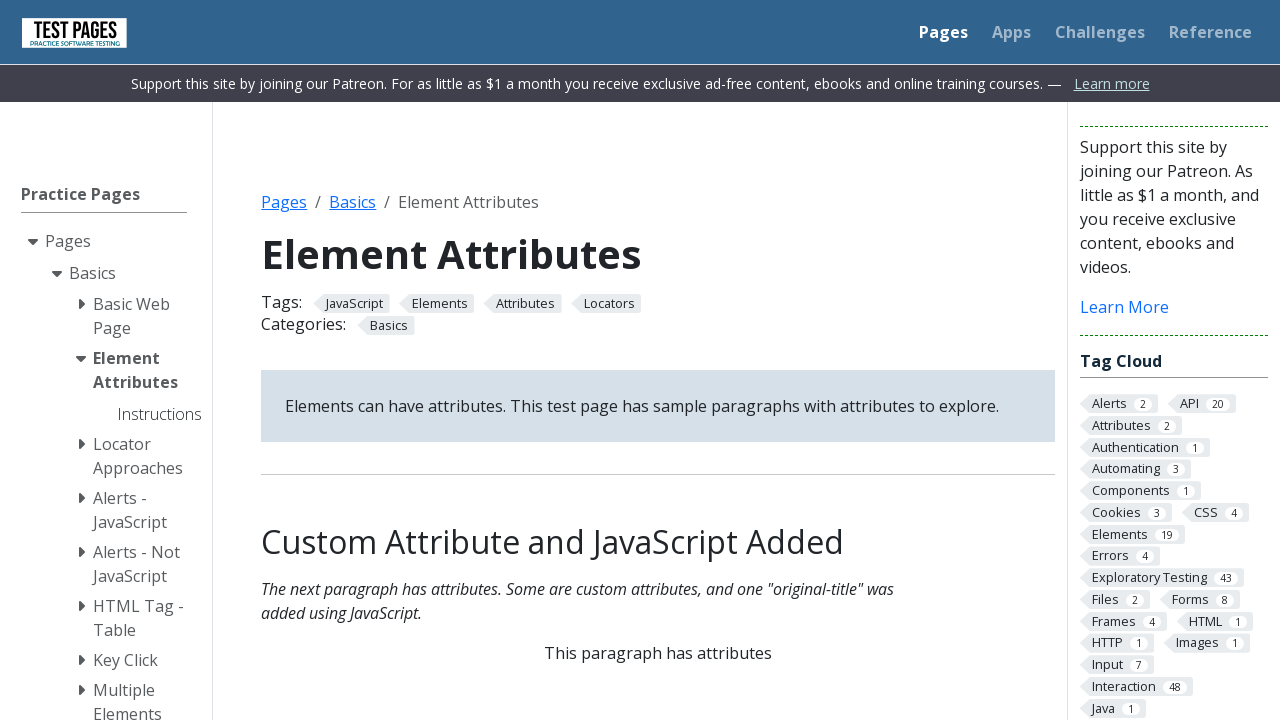

Located domattributes paragraph element using CSS selector
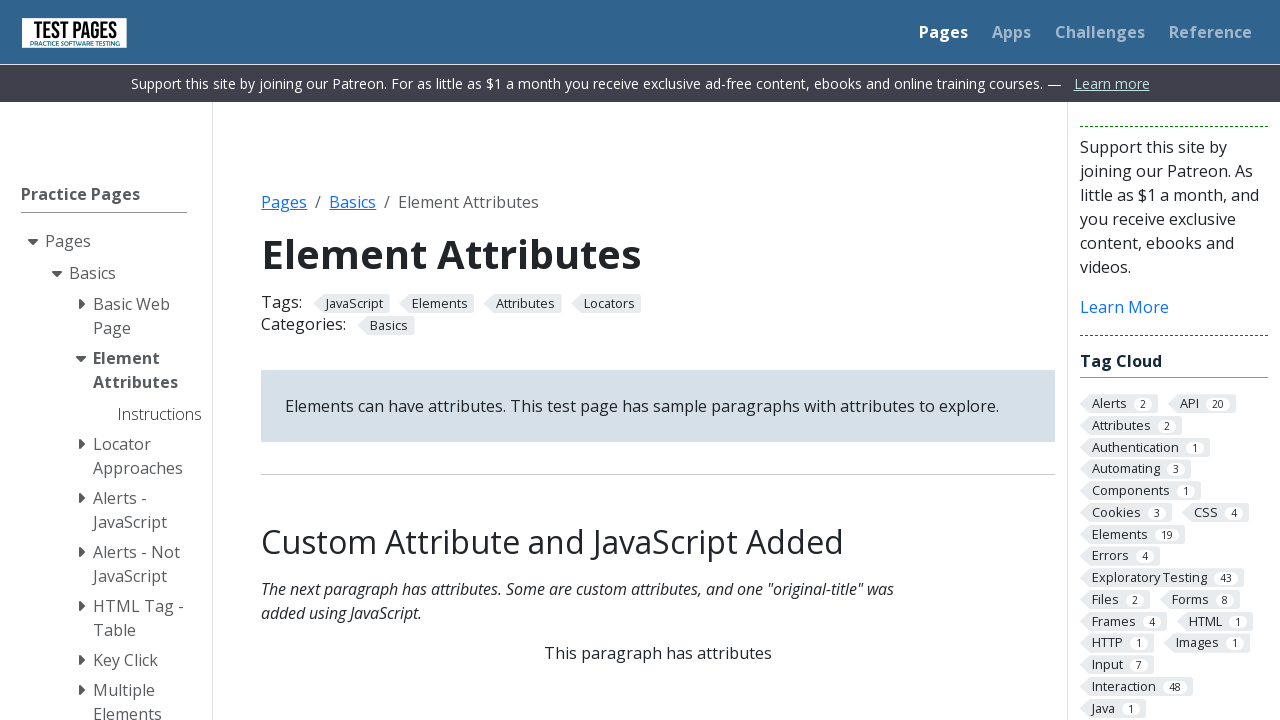

Waited for domattributes element to be available
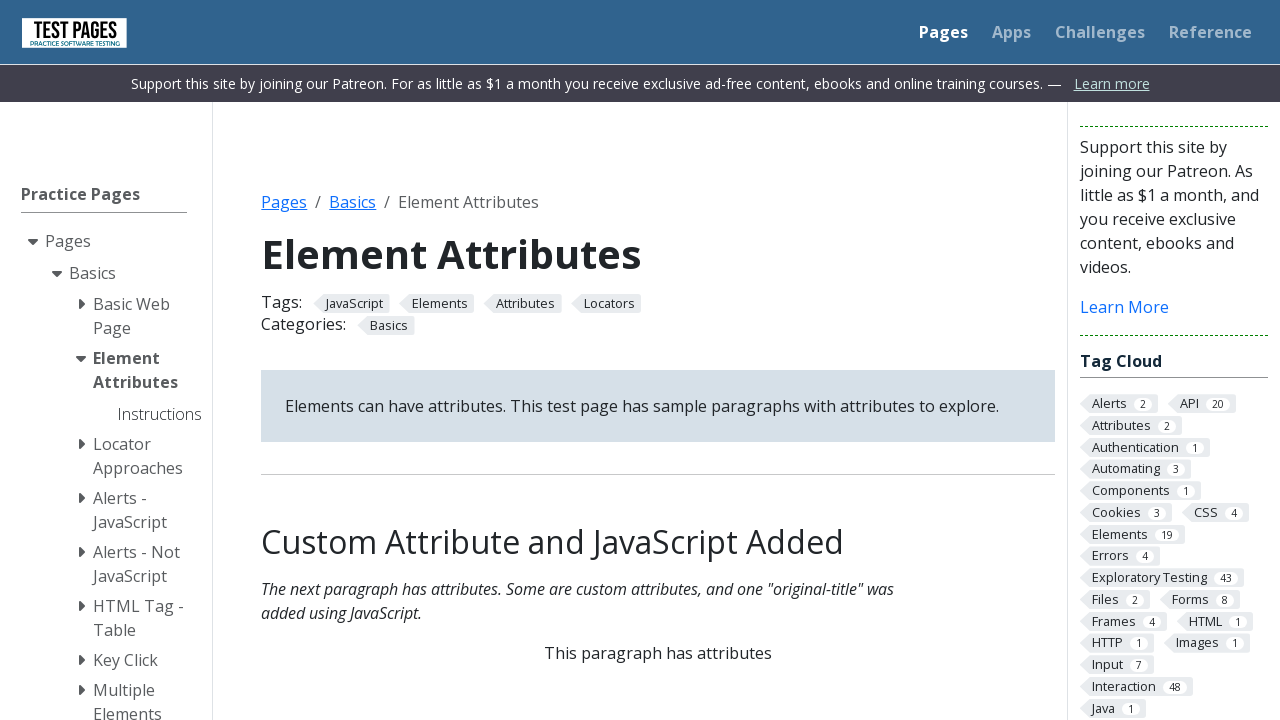

Retrieved and printed text content of domattributes element
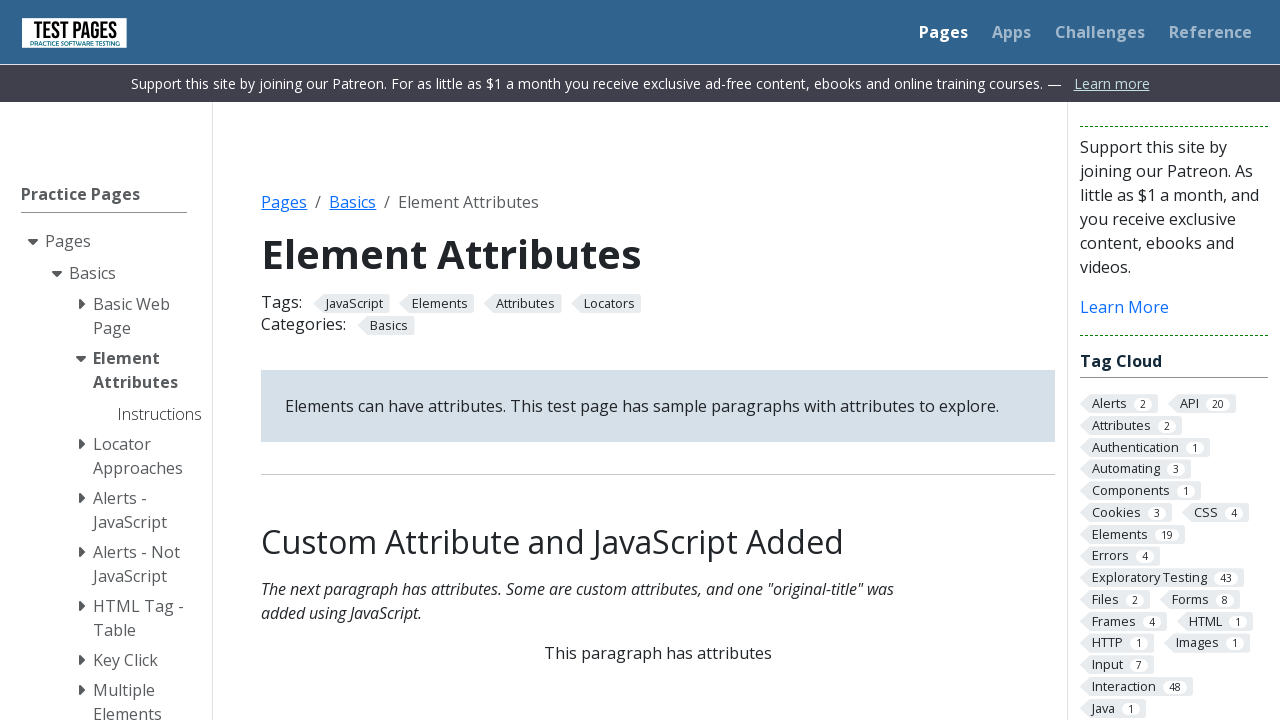

Located jsattributes element using ID selector
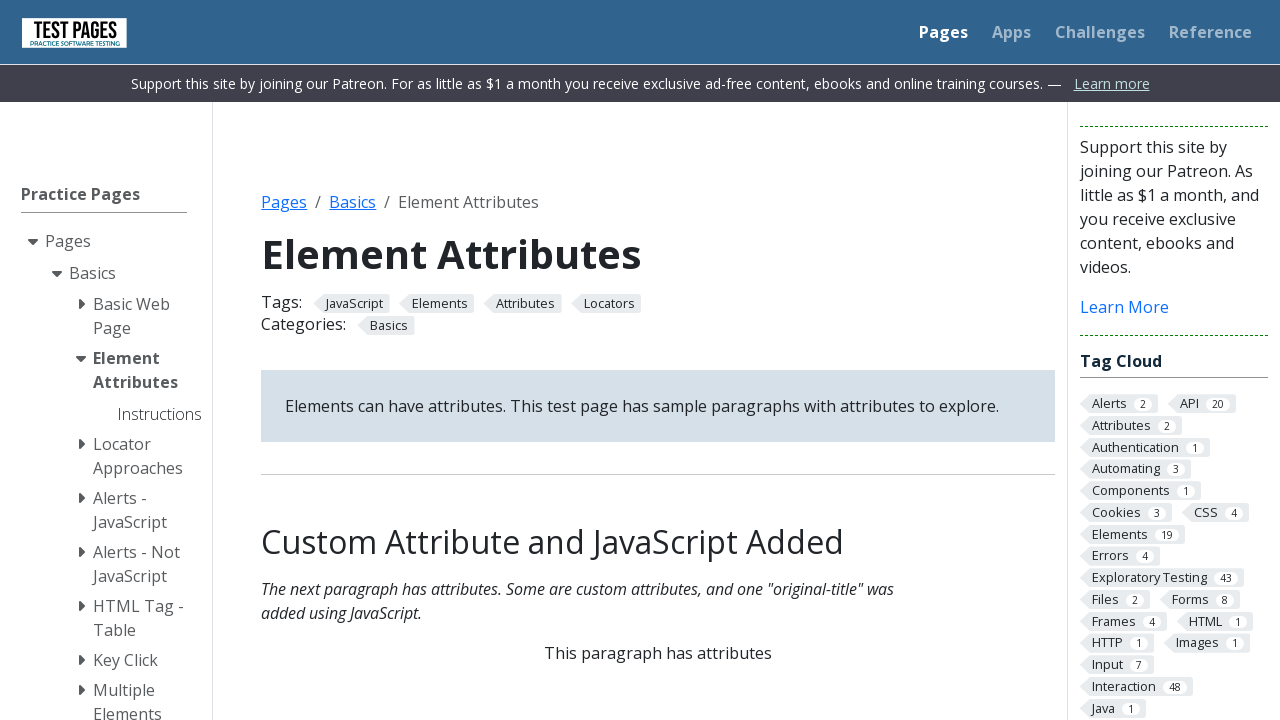

Retrieved and printed text content of jsattributes element
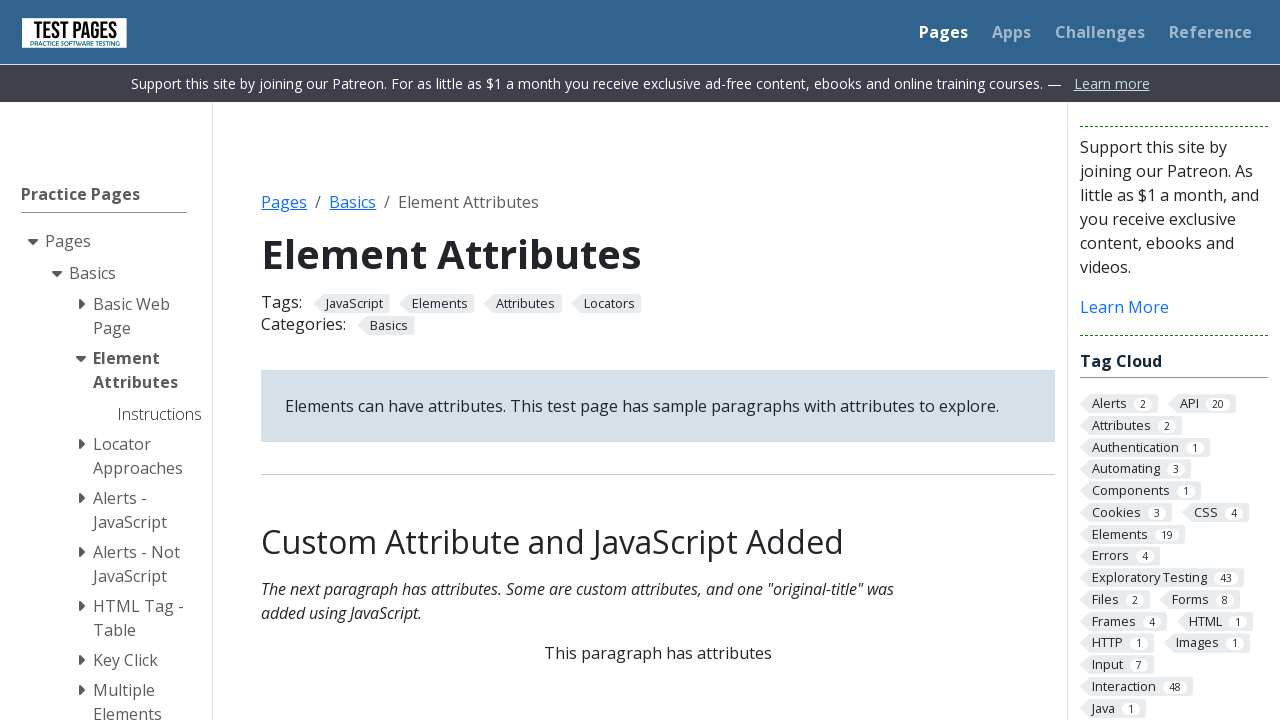

Located button element using CSS selector
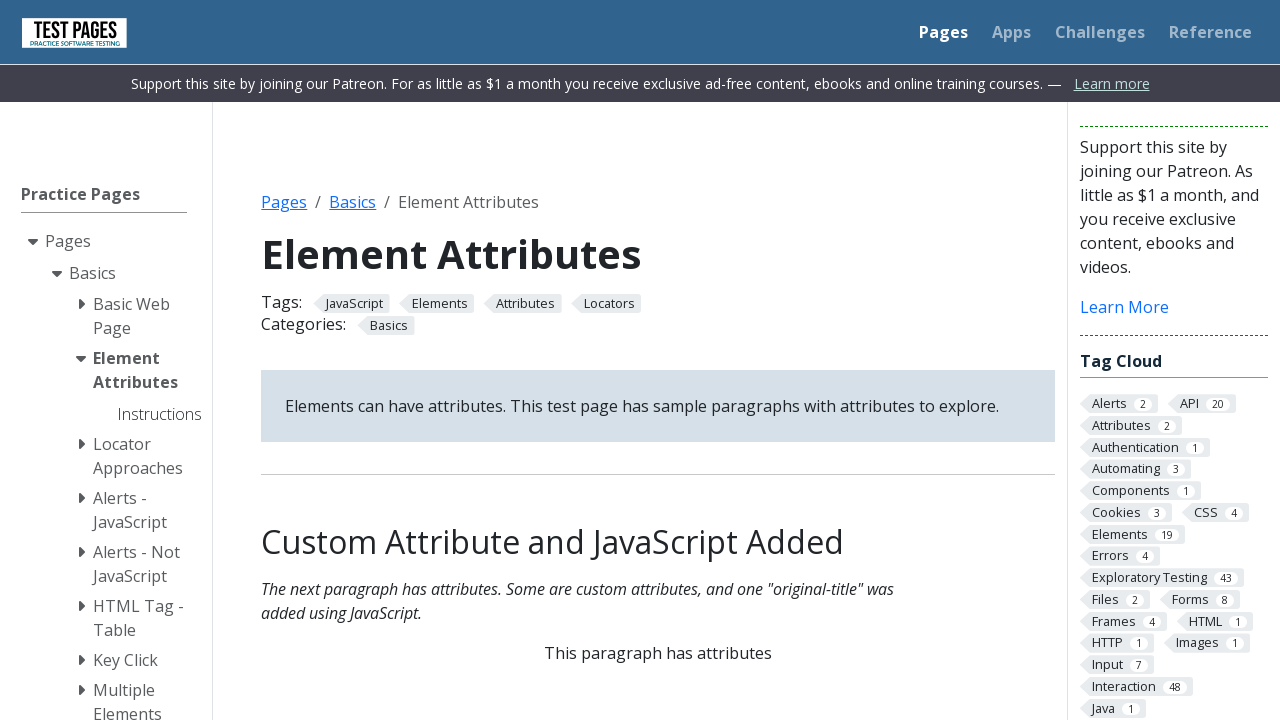

Clicked the button element at (658, 360) on div.centered button
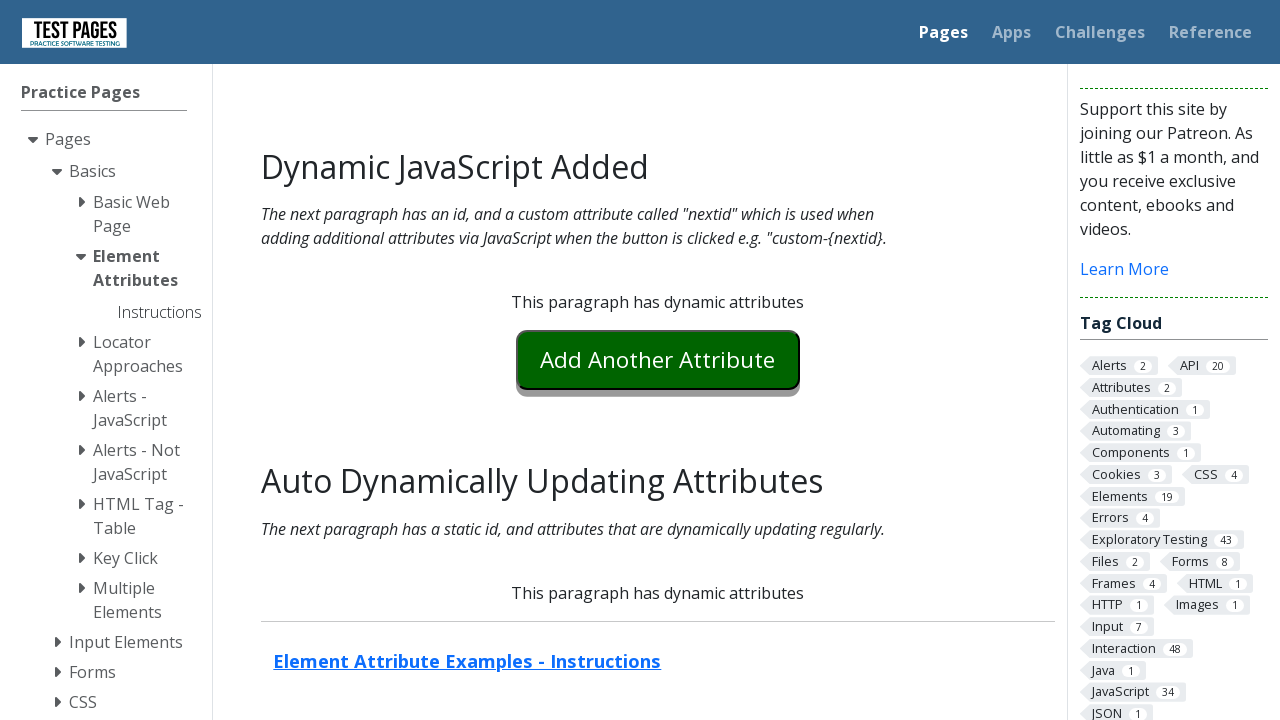

Retrieved and printed 'nextid' attribute from button
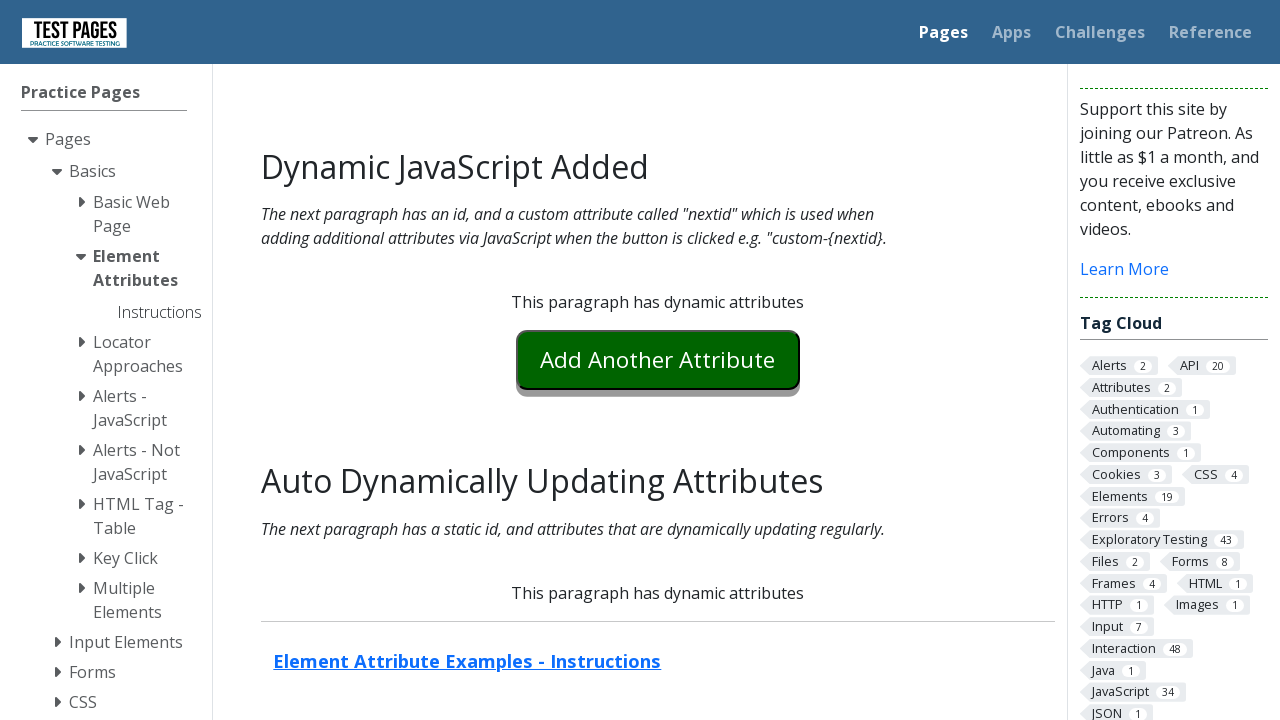

Retrieved and printed 'custom-1' attribute from button
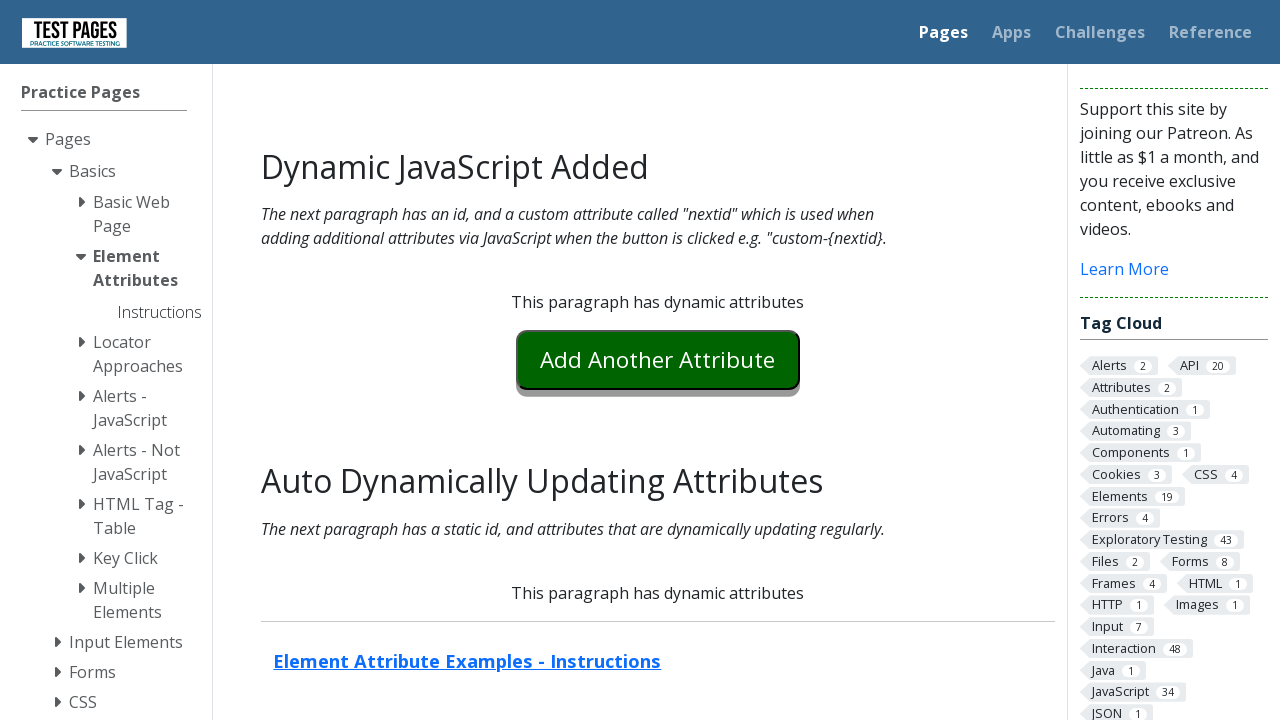

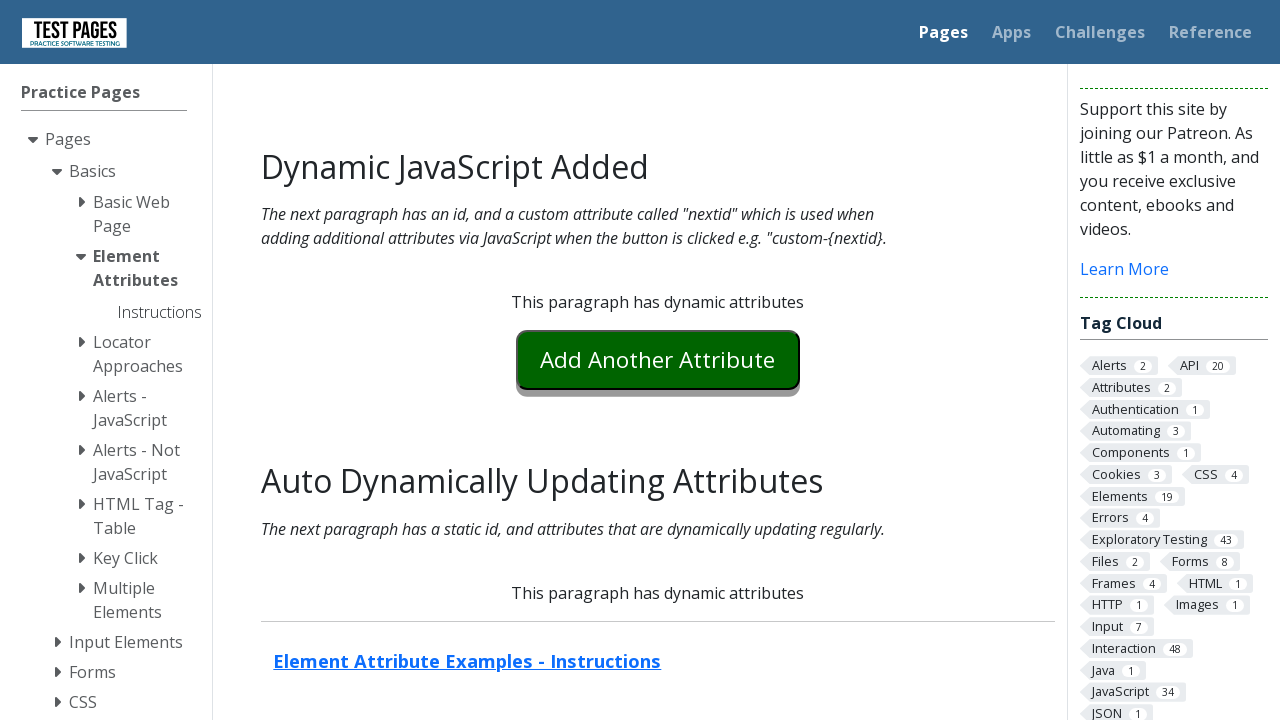